Tests a password generator with master password "12345678" and an empty site field, verifying the generated password output.

Starting URL: http://angel.net/~nic/passwd.current.html

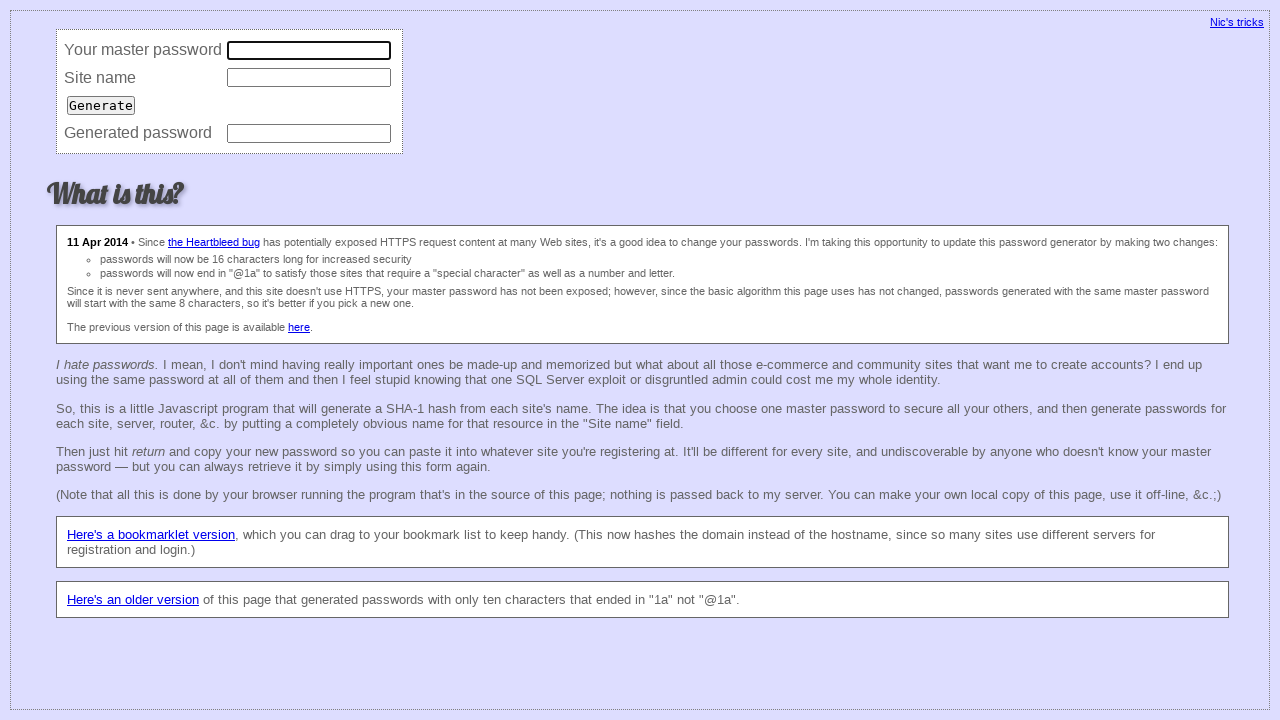

Navigated to password generator page
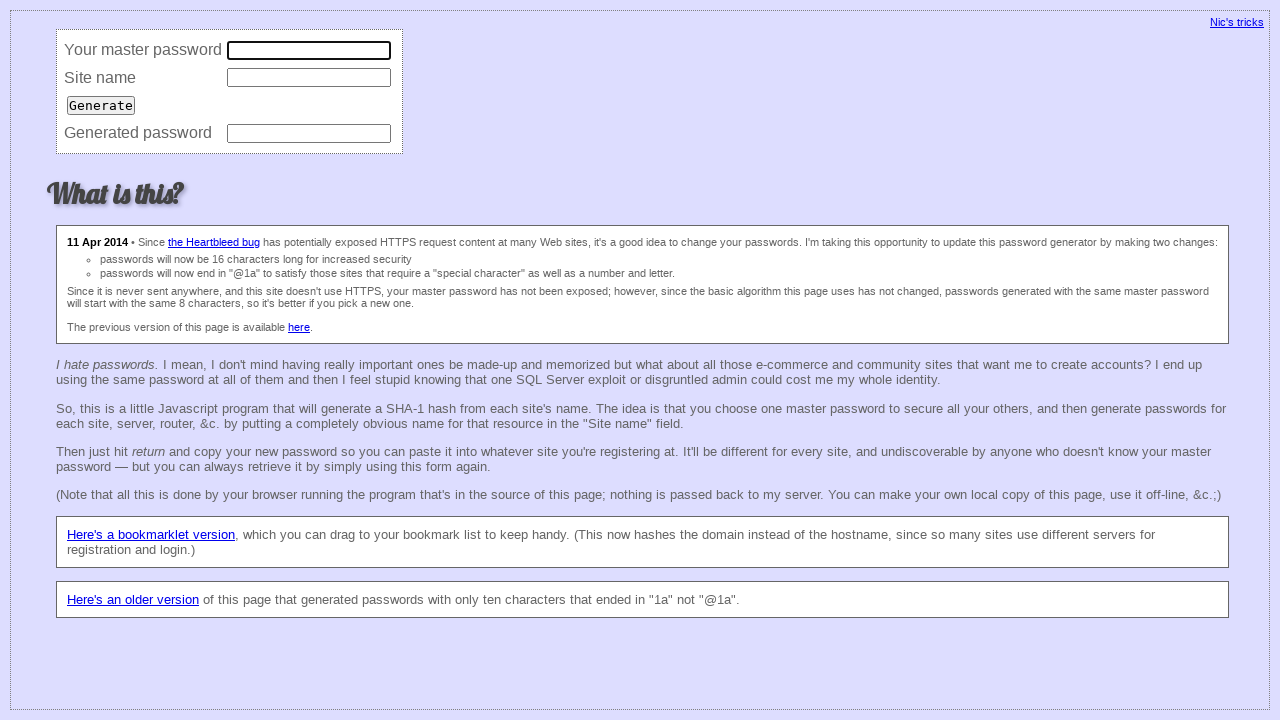

Filled master password field with '12345678' on input[name='master']
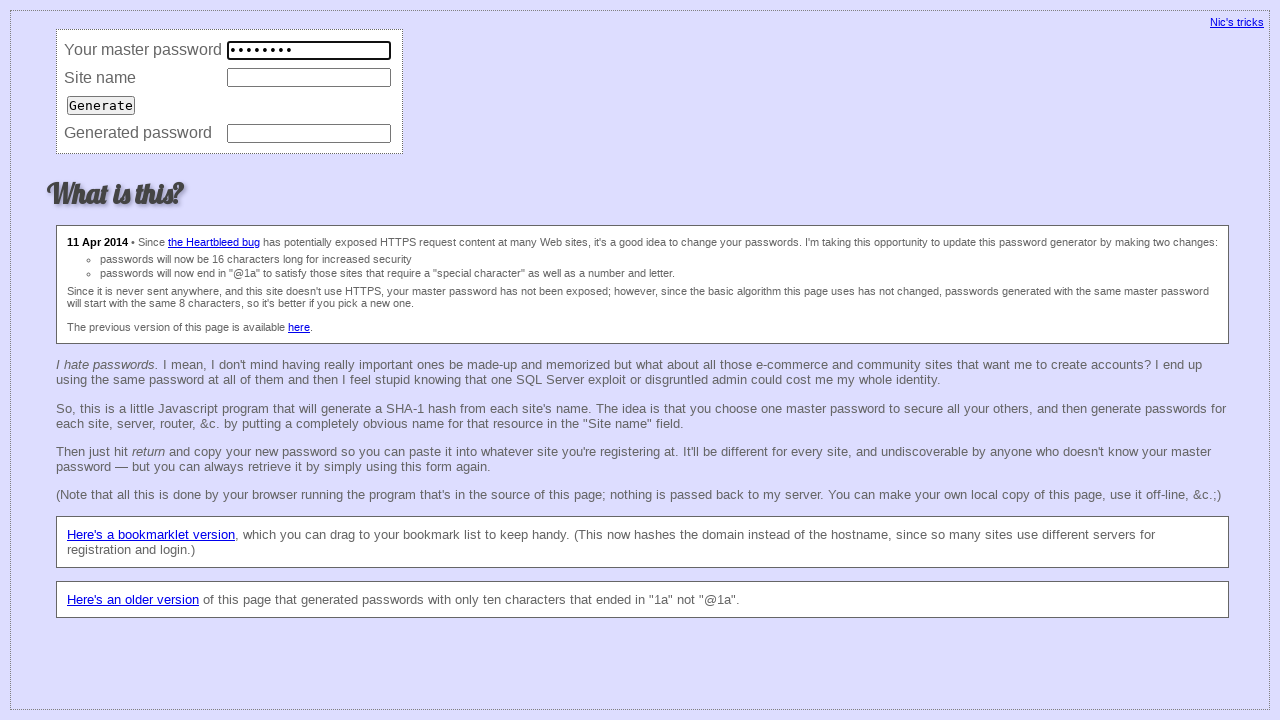

Pressed Enter to submit master password on input[name='master']
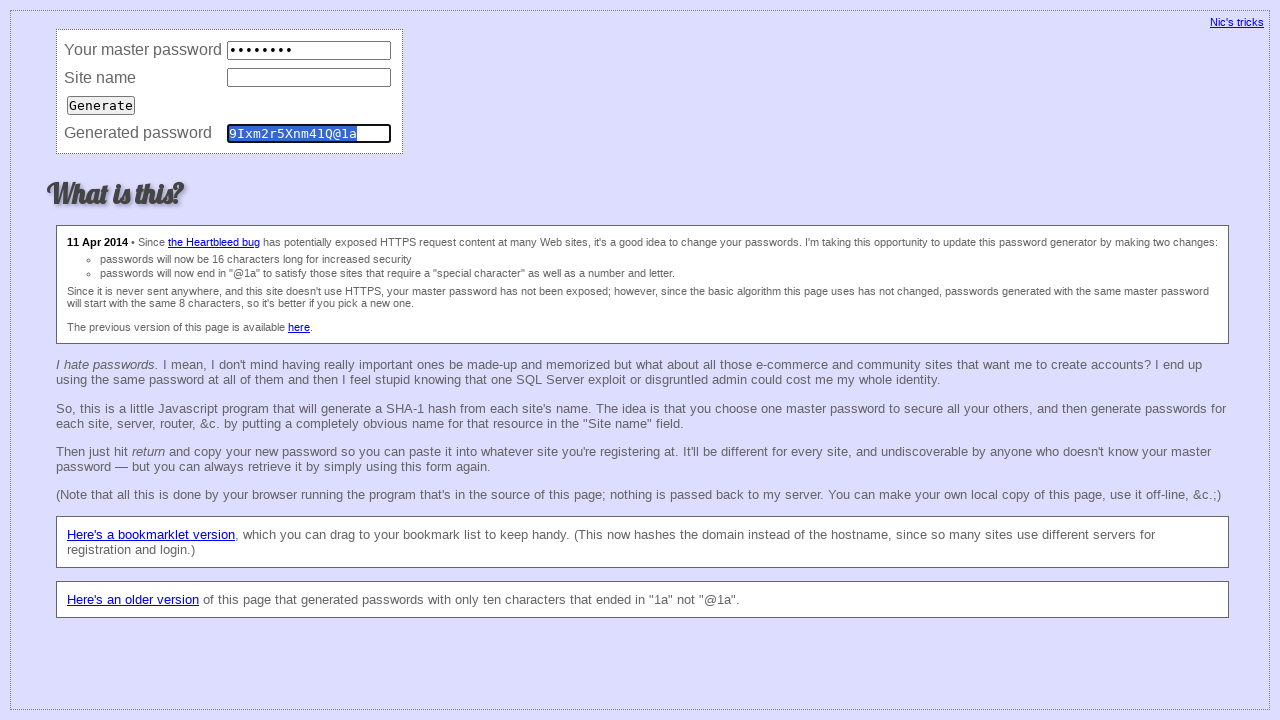

Filled site field with empty string on input[name='site']
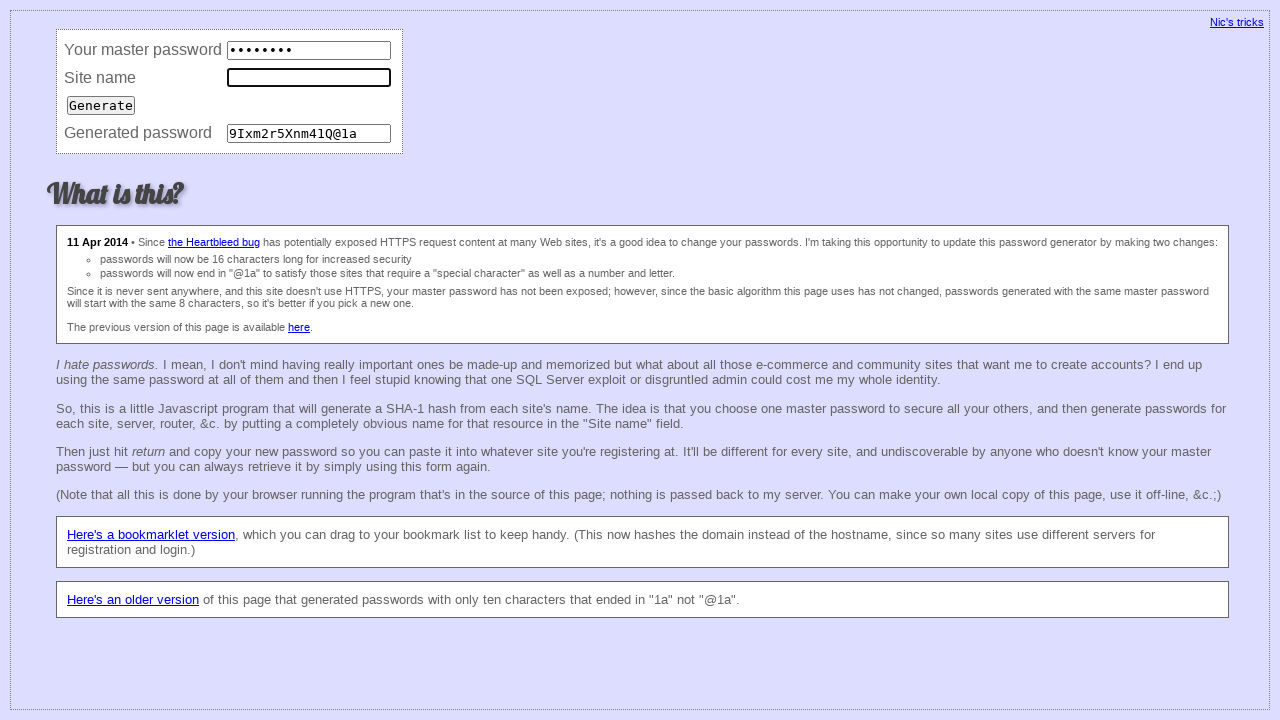

Pressed Enter to generate password on input[name='site']
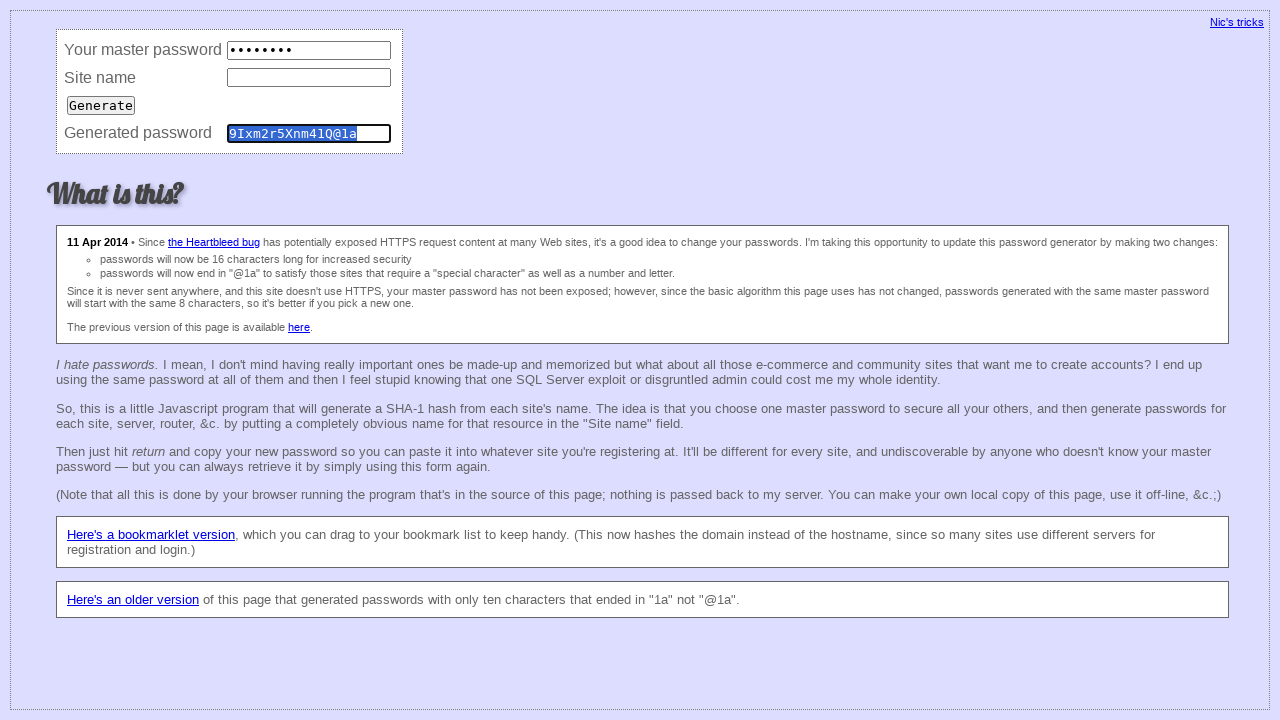

Password was successfully generated
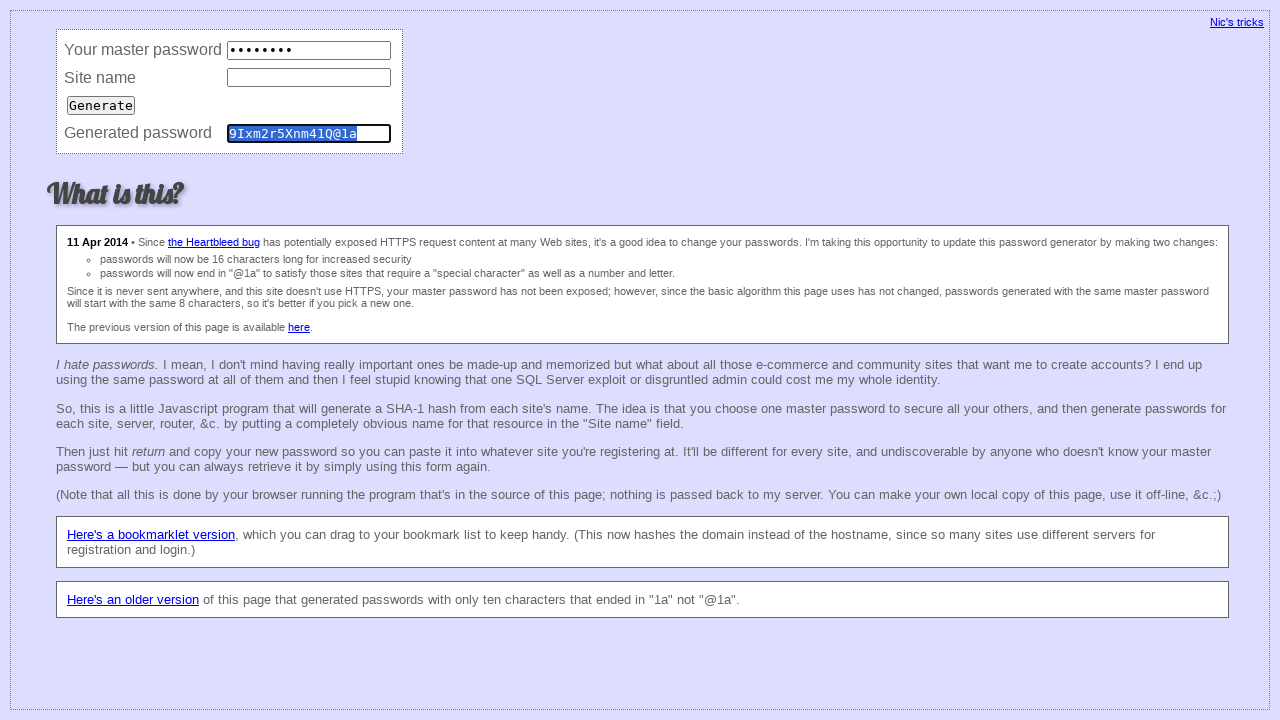

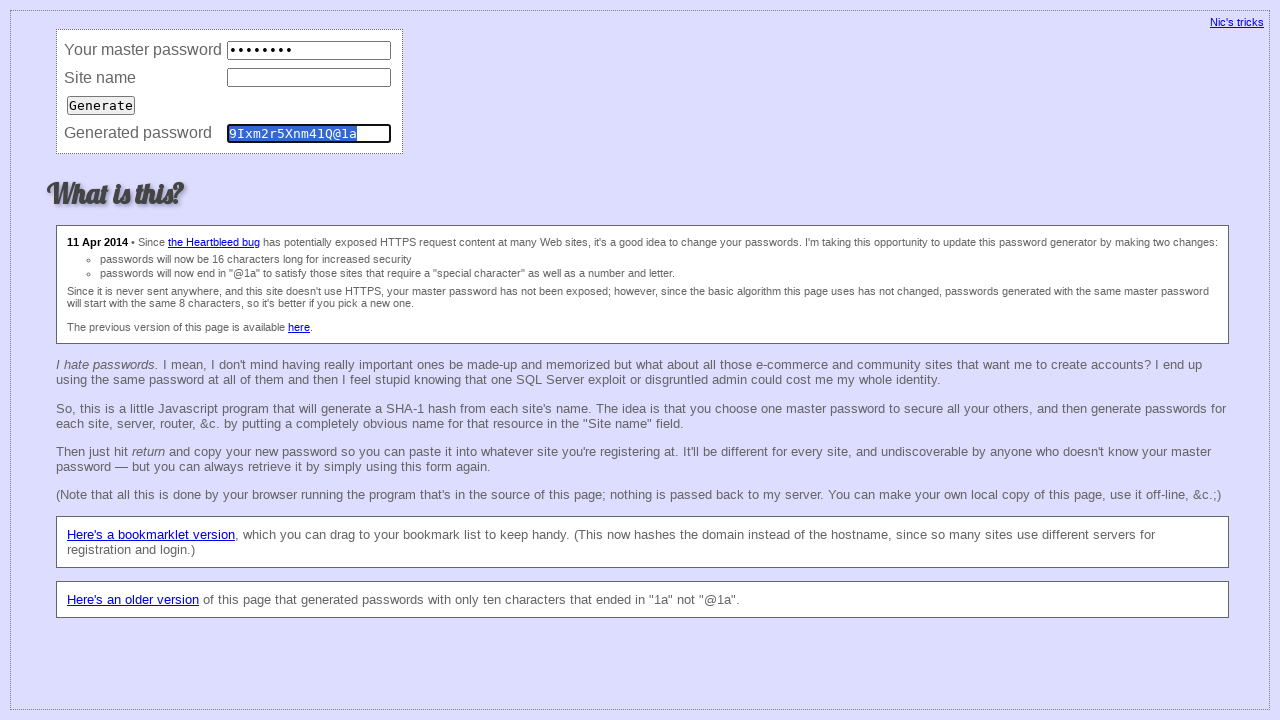